Tests selecting a color from the old style HTML select dropdown

Starting URL: https://demoqa.com/select-menu

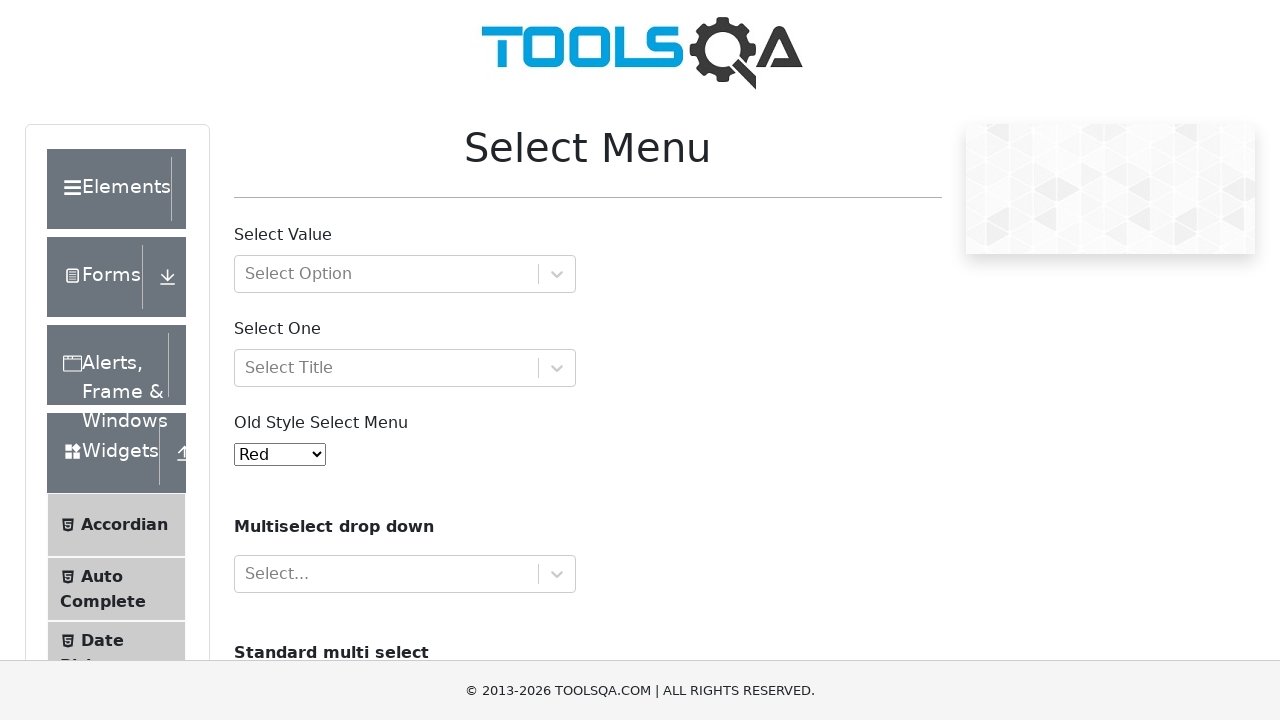

Selected 'Green' from the old style HTML select dropdown on #oldSelectMenu
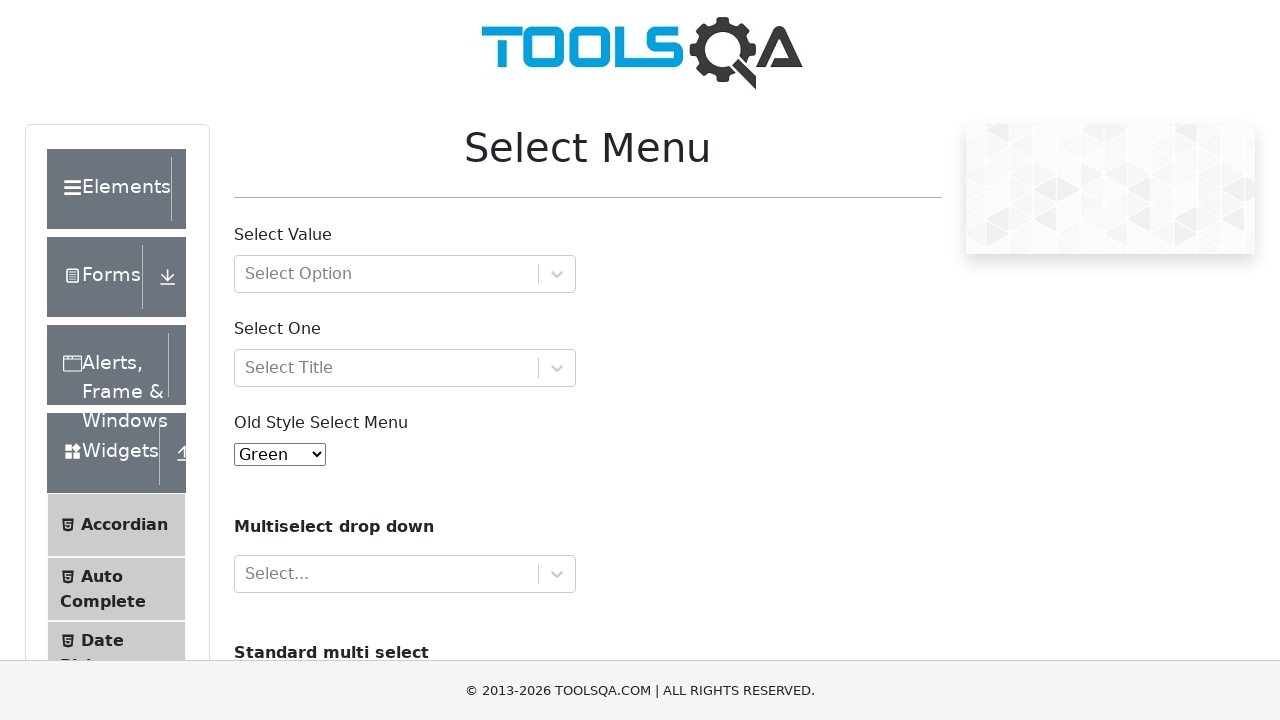

Verified that 'Green' option is selected (value='2')
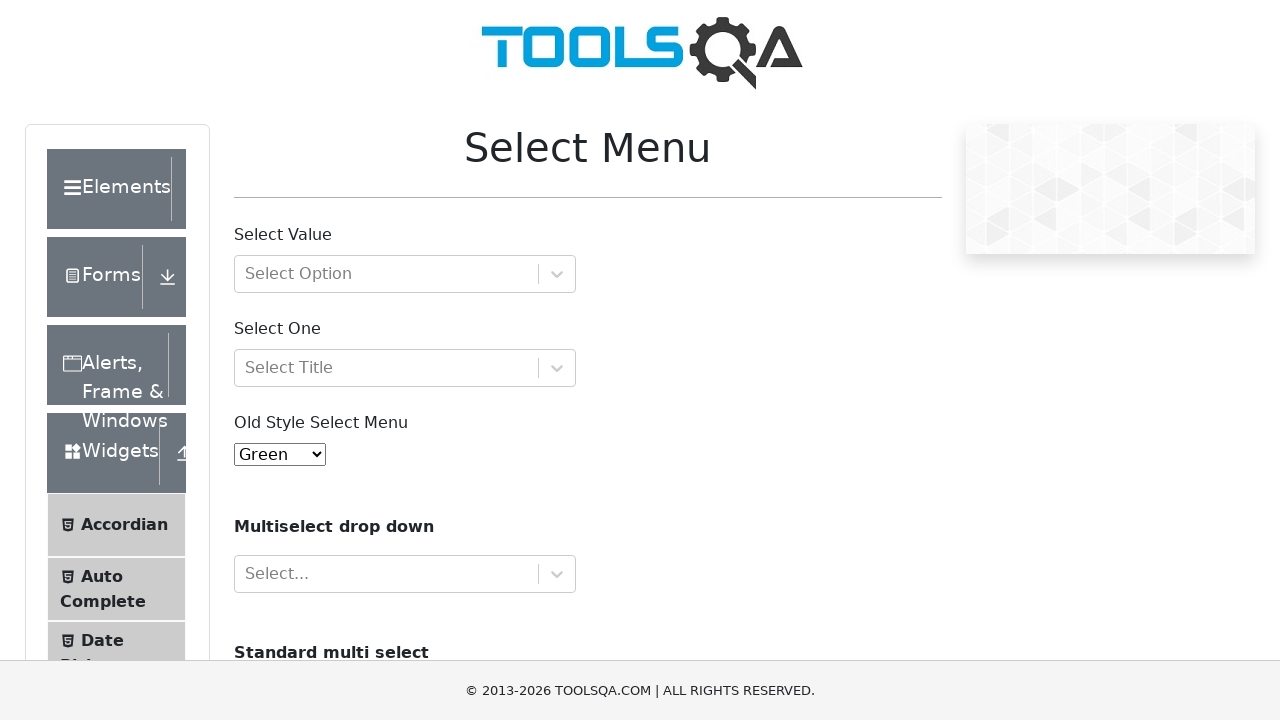

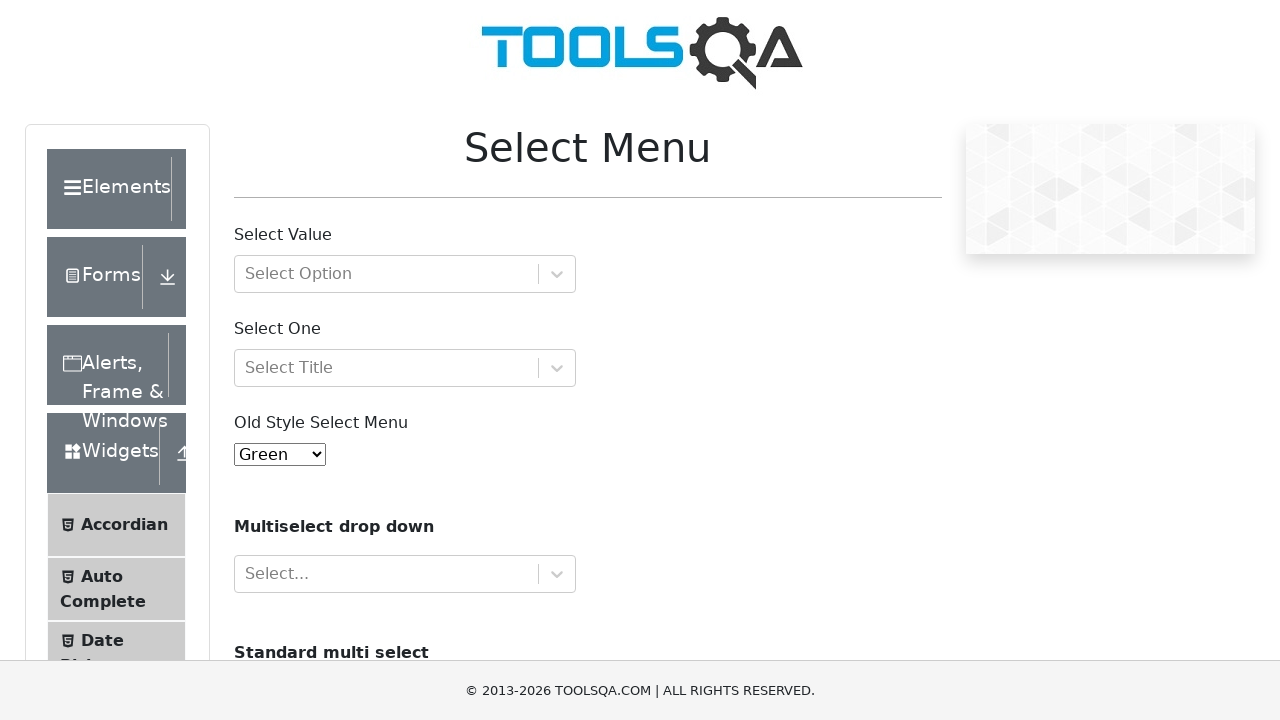